Tests mortgage calculator functionality by entering home value and down payment information

Starting URL: https://www.mortgagecalculator.org

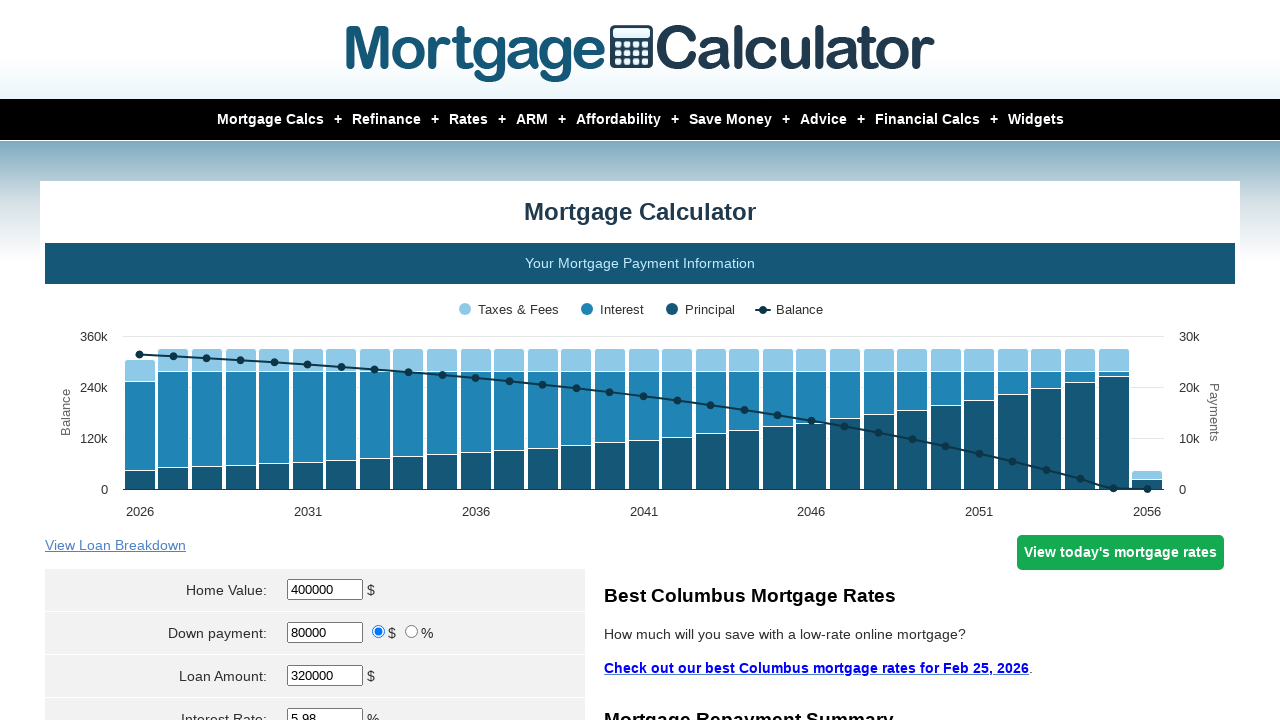

Clicked on home value field at (325, 590) on #homeval
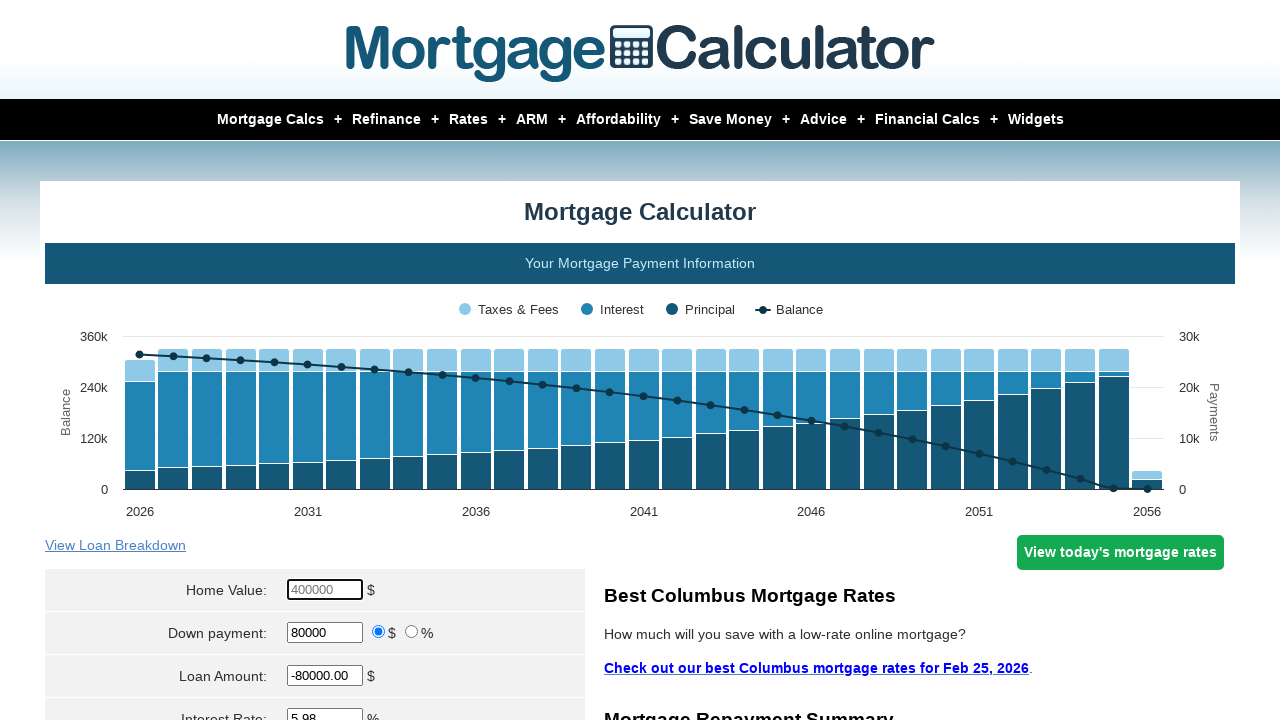

Cleared home value field on #homeval
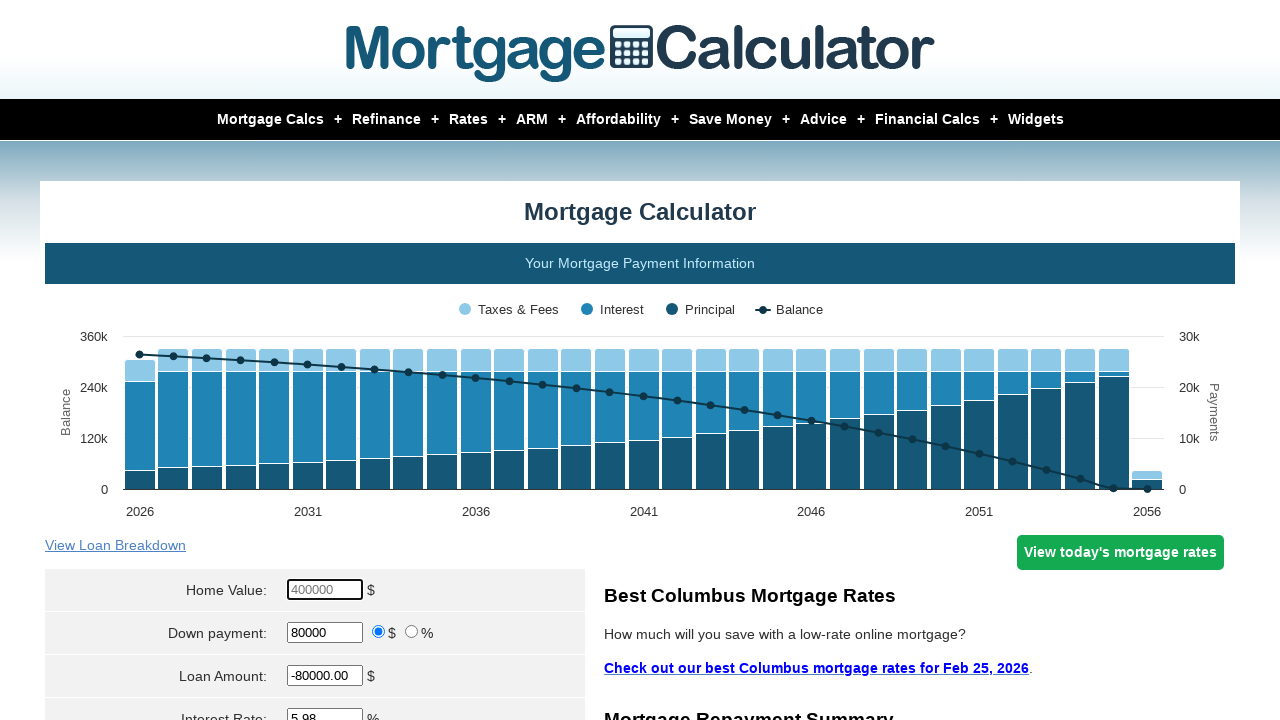

Entered home value of $450,000 on #homeval
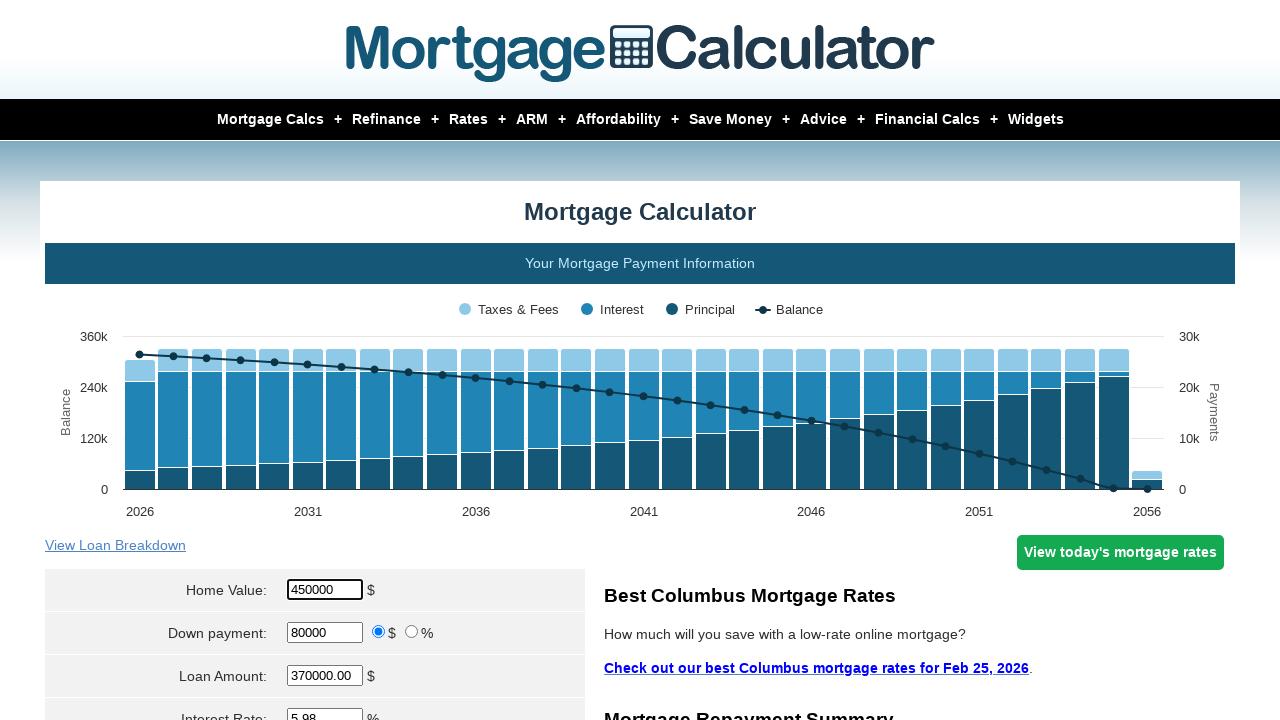

Selected percentage radio button for down payment type at (412, 632) on input[value='percent']
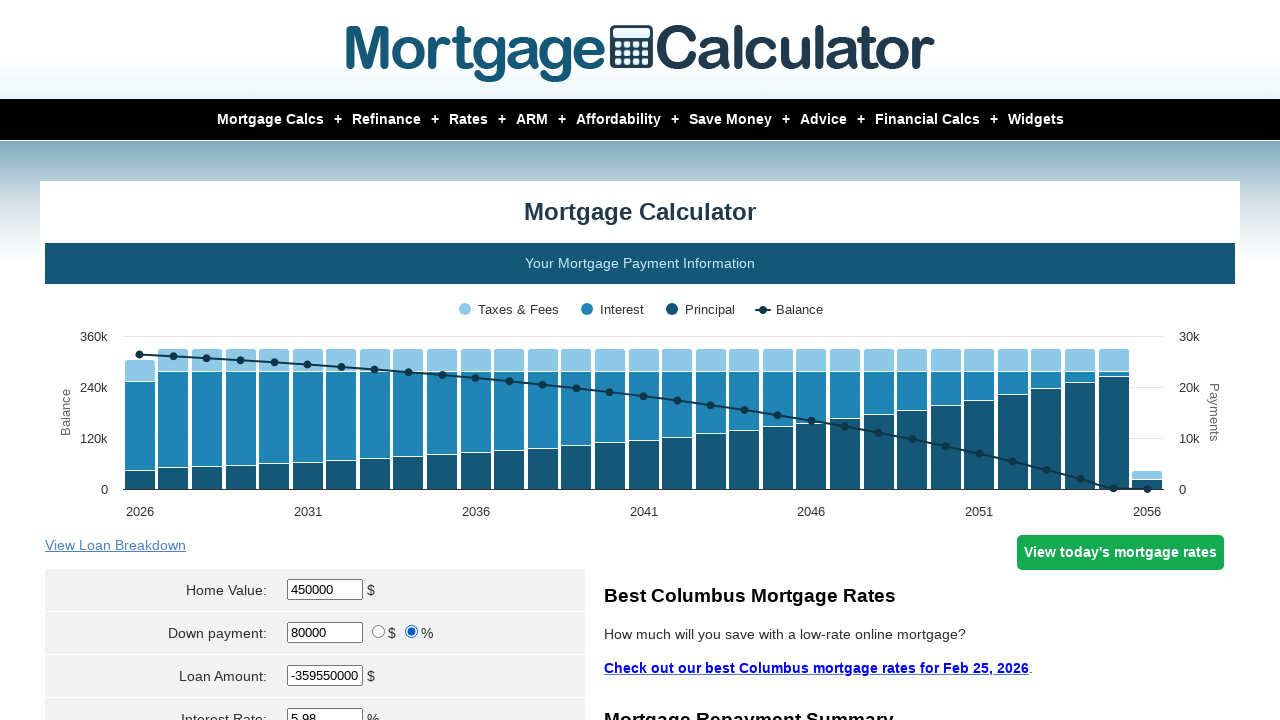

Clicked on down payment field at (325, 632) on #downpayment
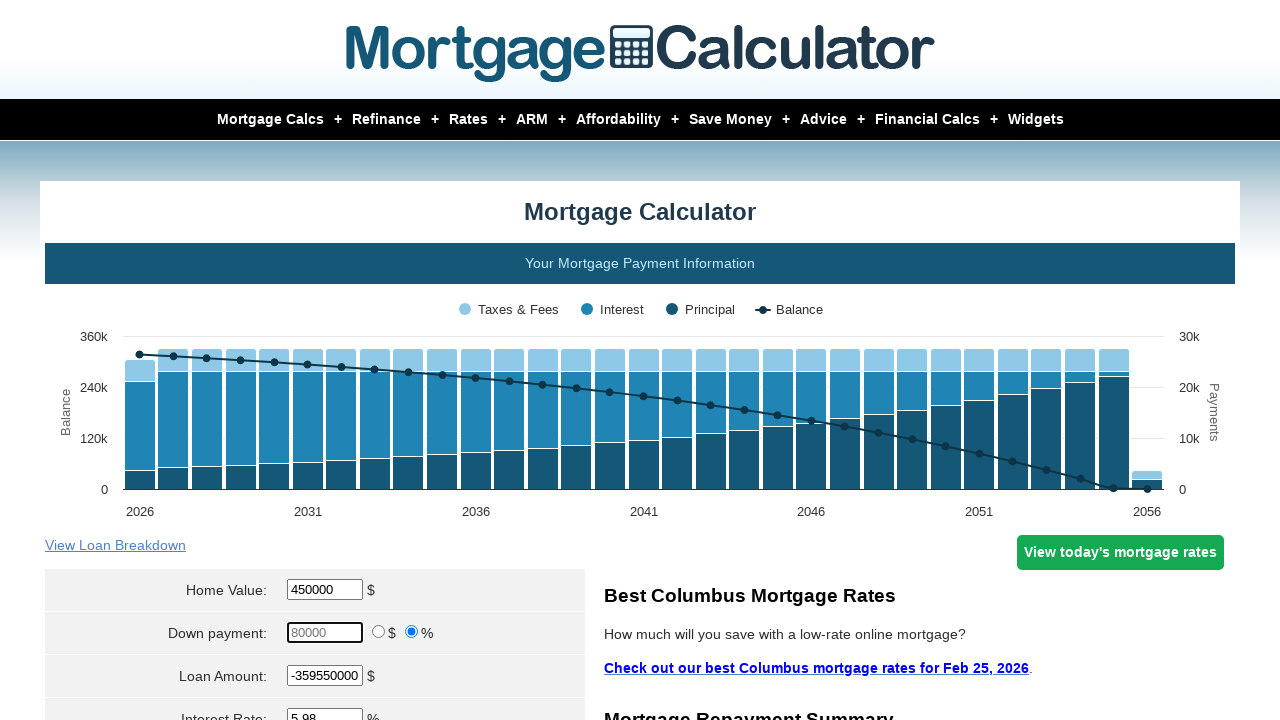

Cleared down payment field on #downpayment
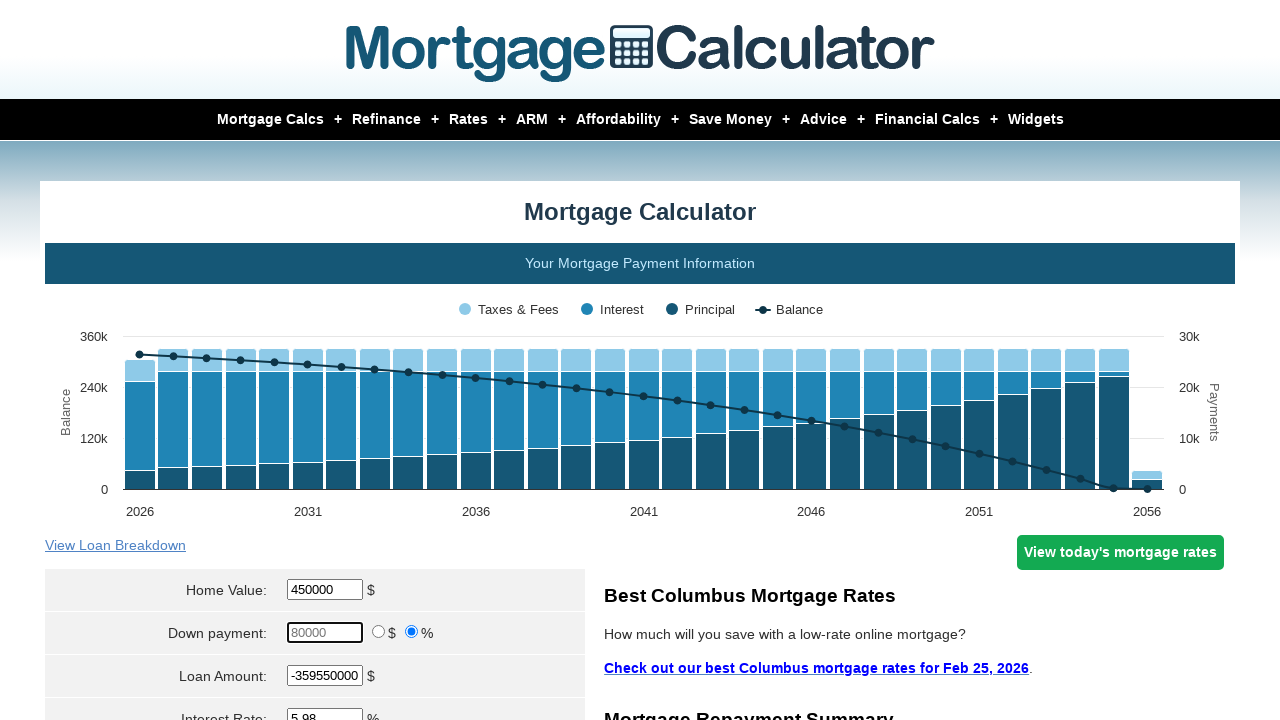

Entered down payment percentage of 5% on #downpayment
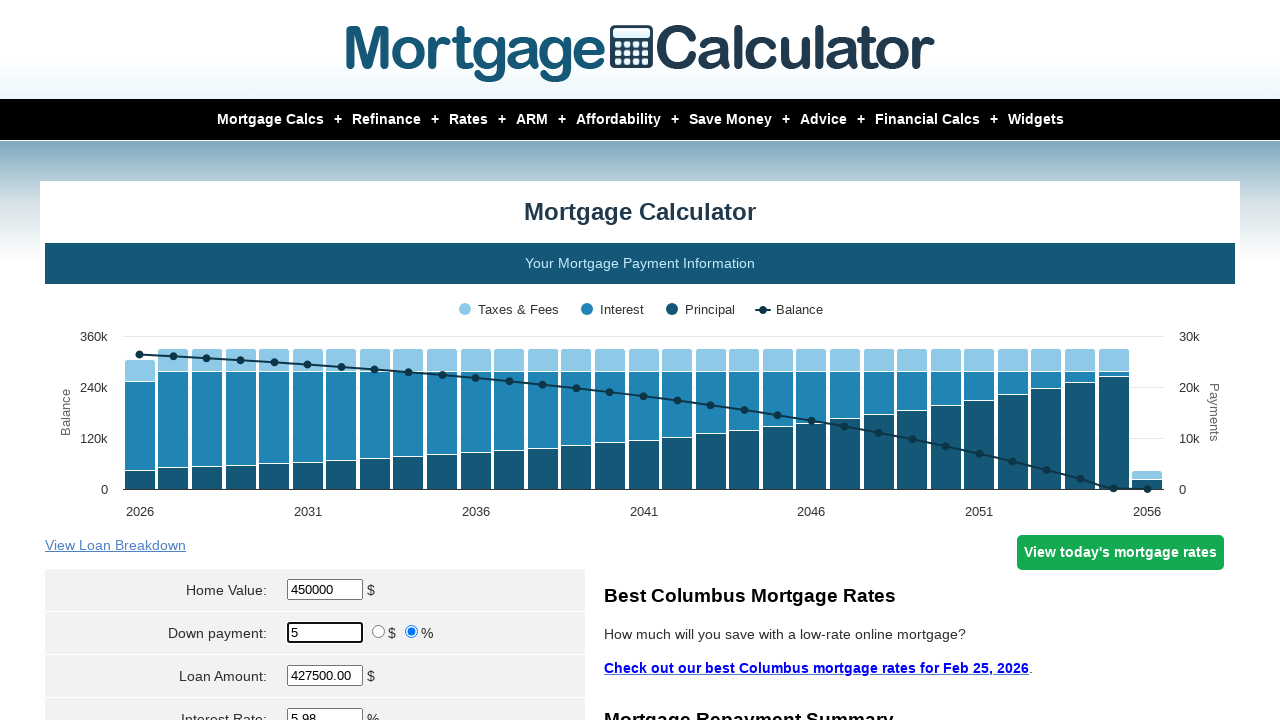

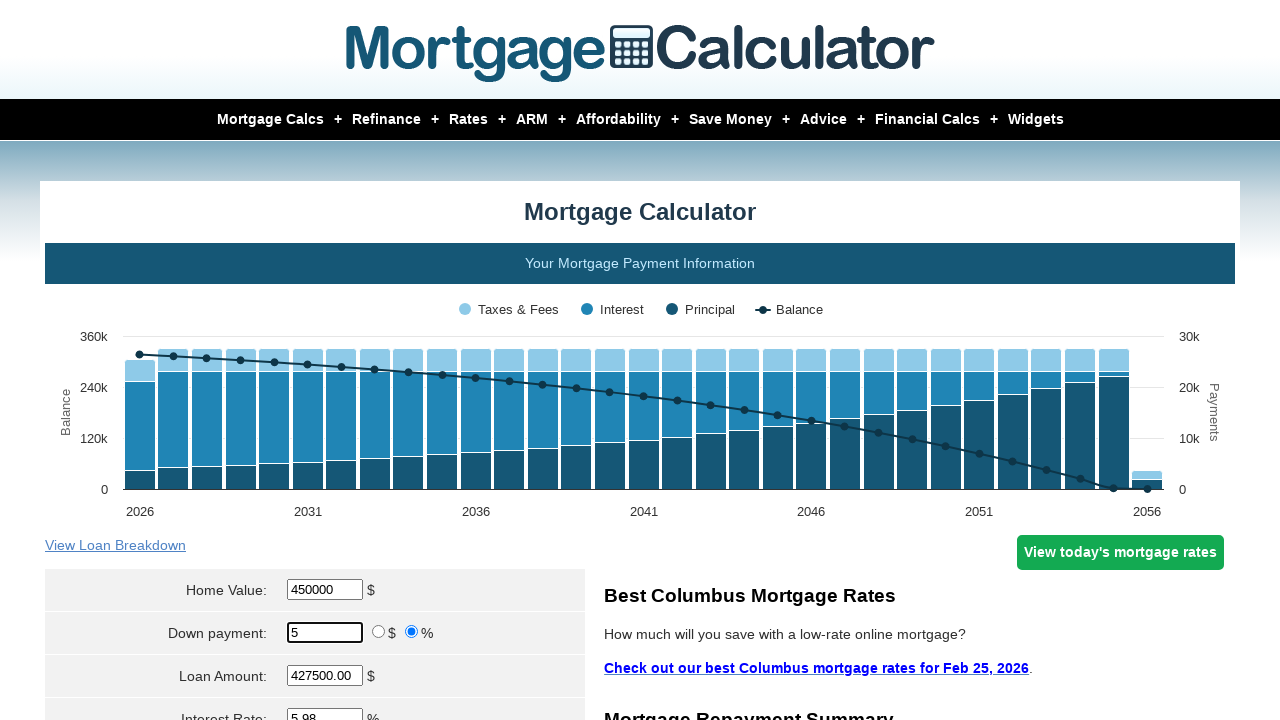